Tests browser window/tab switching and alert handling functionality by clicking a button to open a new tab, then triggering and accepting a JavaScript alert dialog.

Starting URL: https://formy-project.herokuapp.com/switch-window

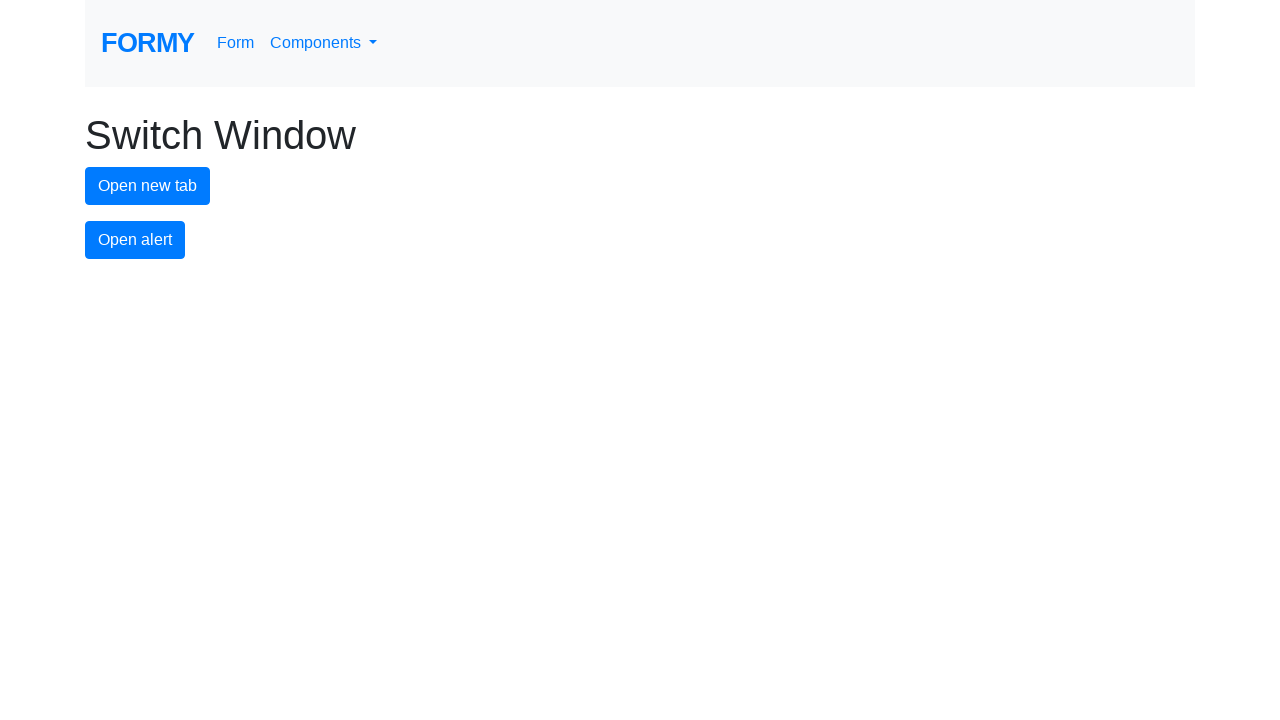

Clicked button to open new tab at (148, 186) on #new-tab-button
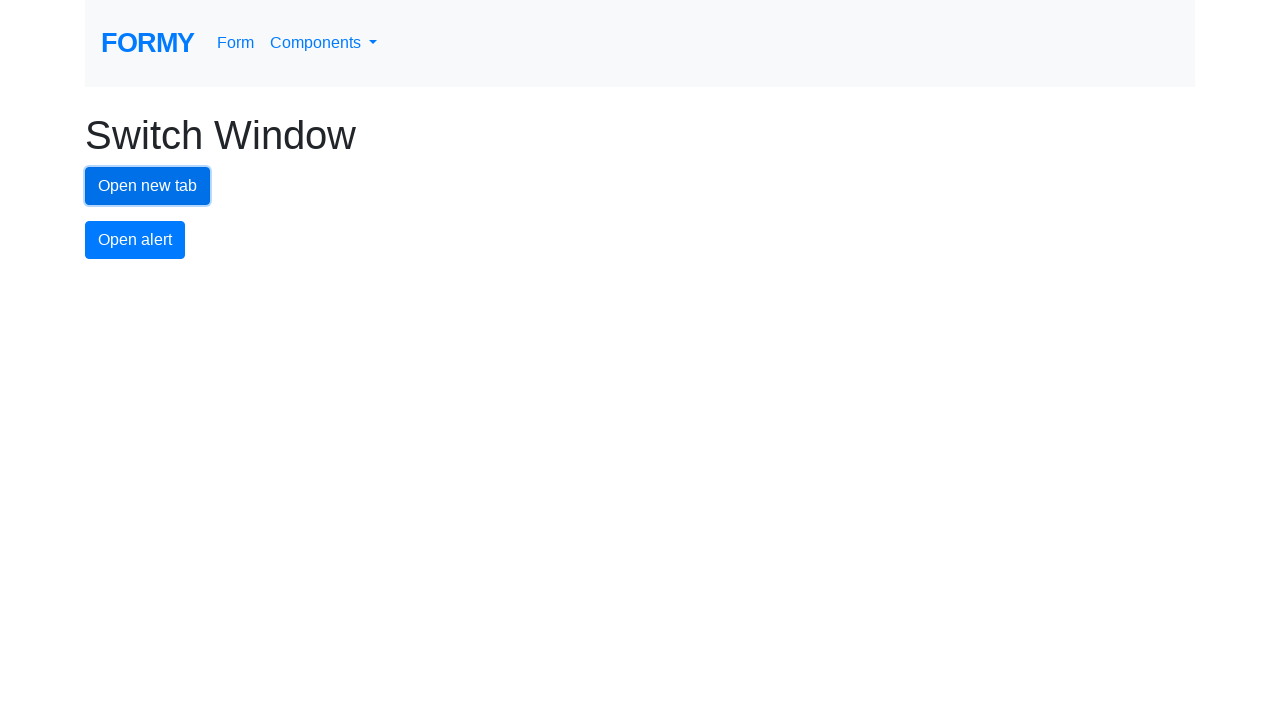

Waited for new tab to open
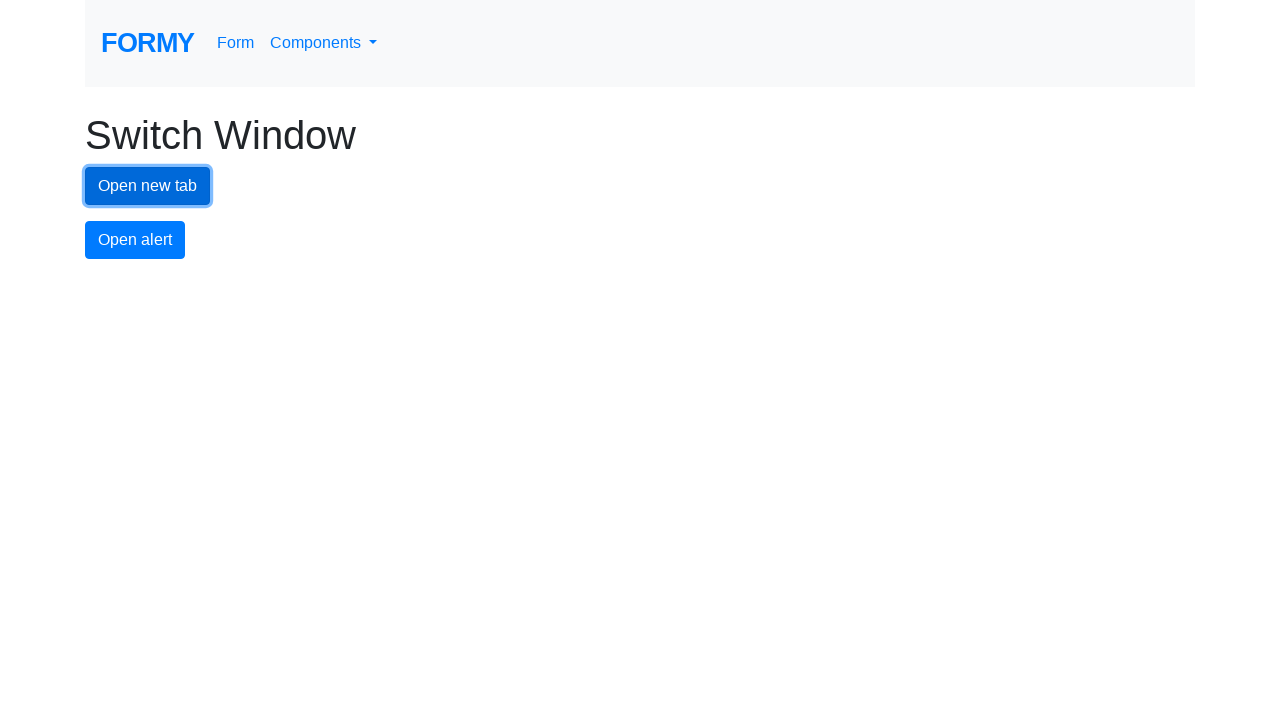

Retrieved all open pages from context
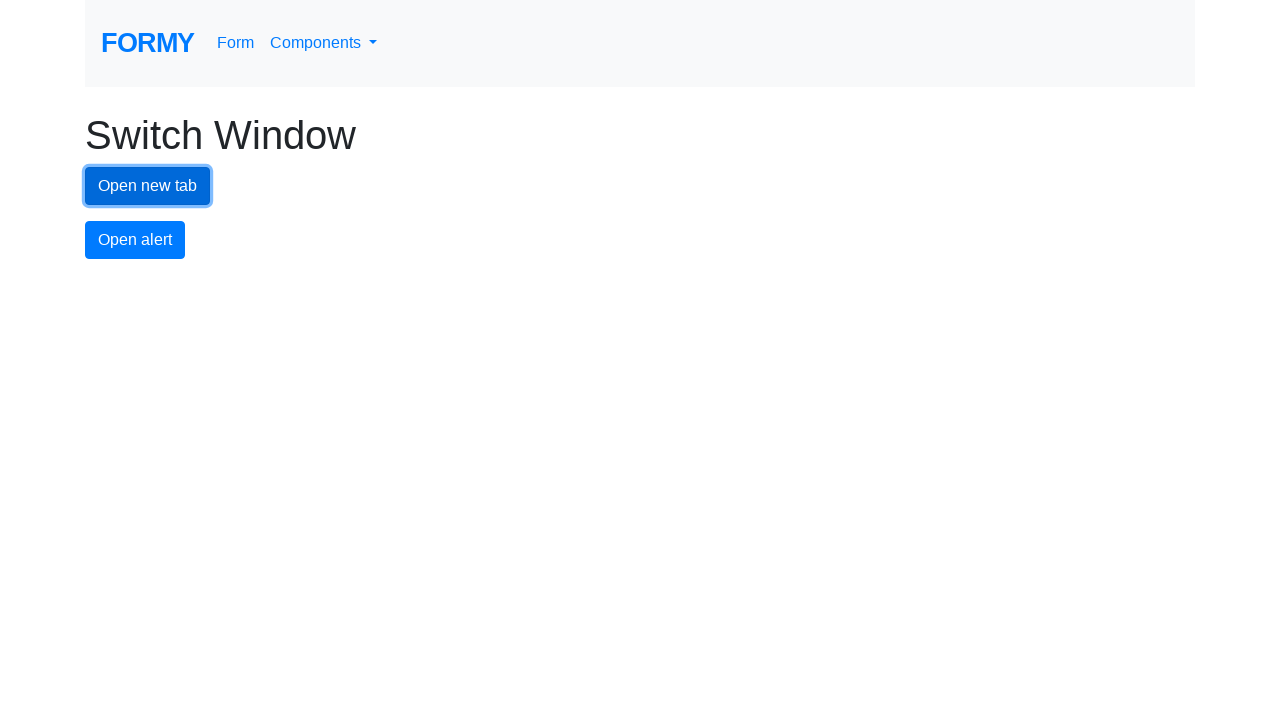

Closed the new tab and returned to original tab
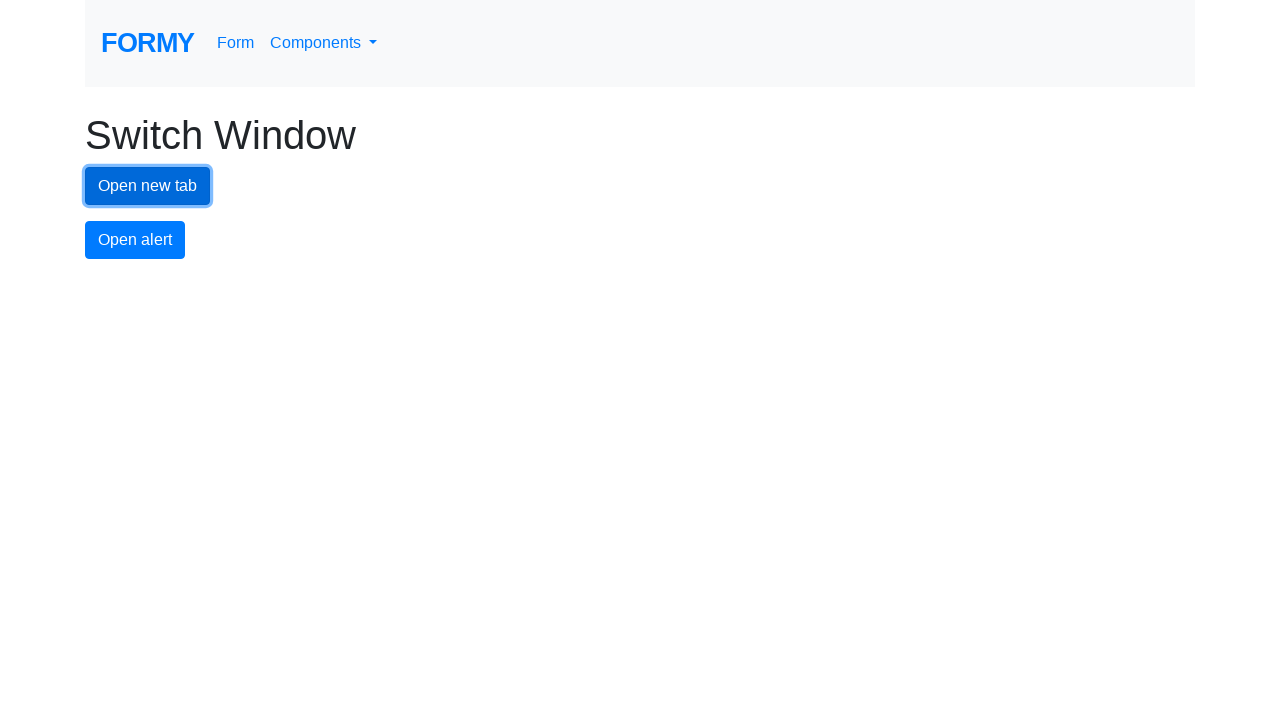

Set up dialog handler to accept alerts
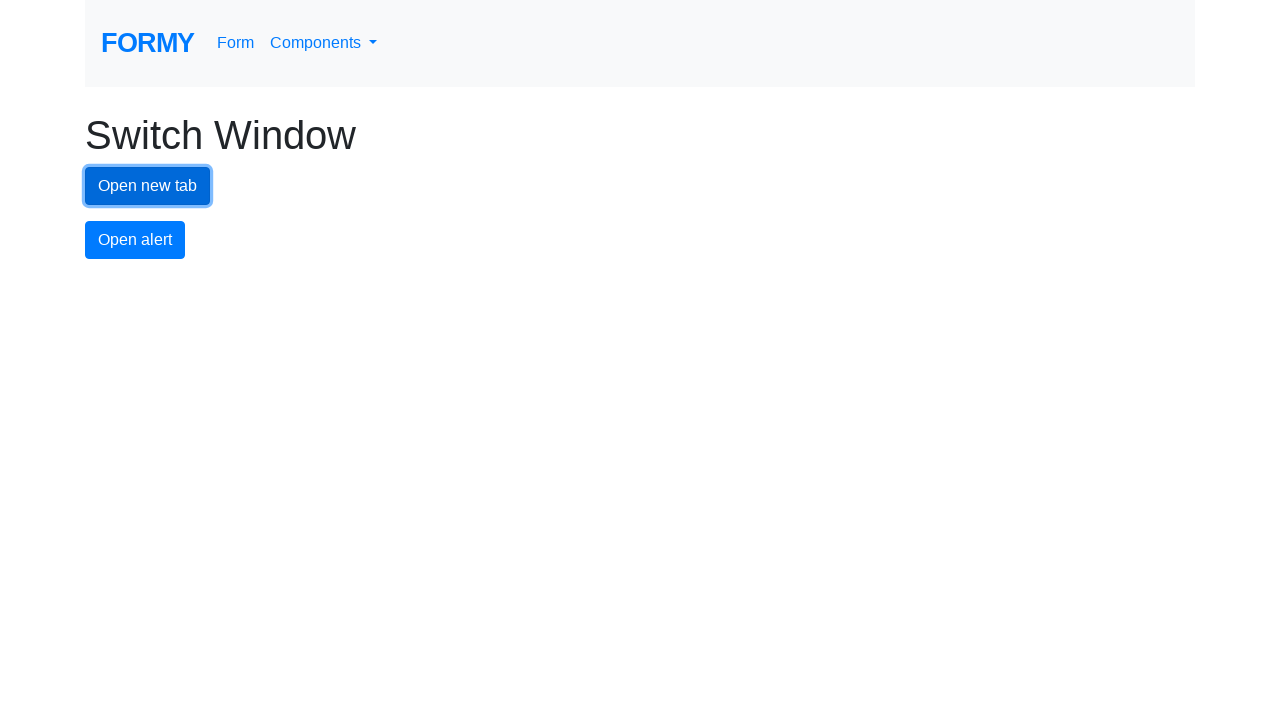

Clicked alert button to trigger JavaScript alert at (135, 240) on #alert-button
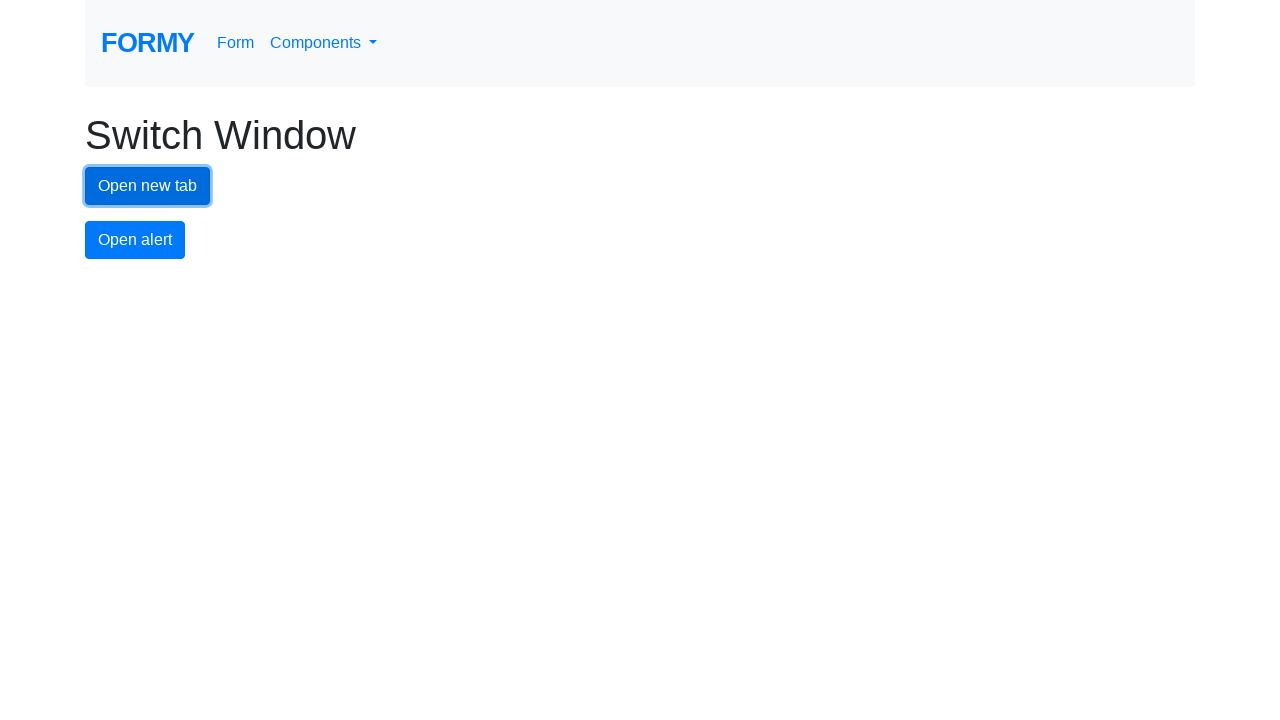

Waited for alert dialog to be processed
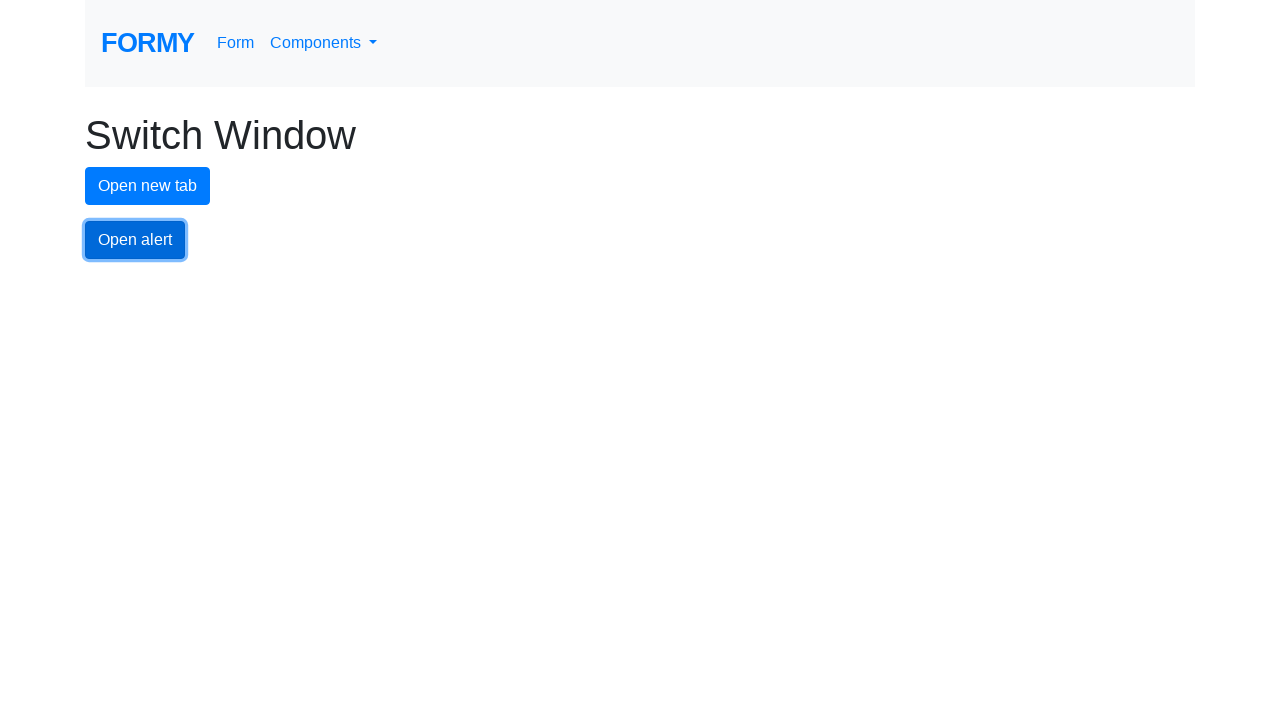

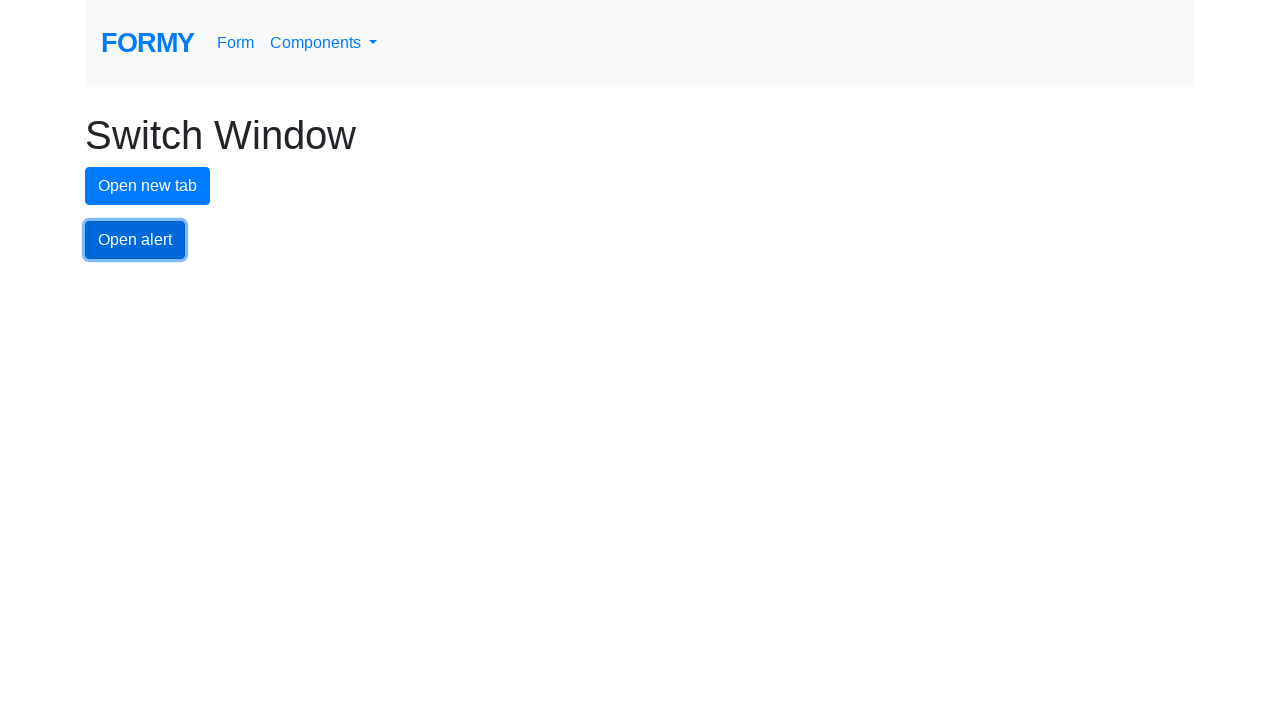